Navigates through paginated book catalog pages by clicking the "next" button to traverse multiple pages of book listings

Starting URL: http://books.toscrape.com/catalogue/page-1.html

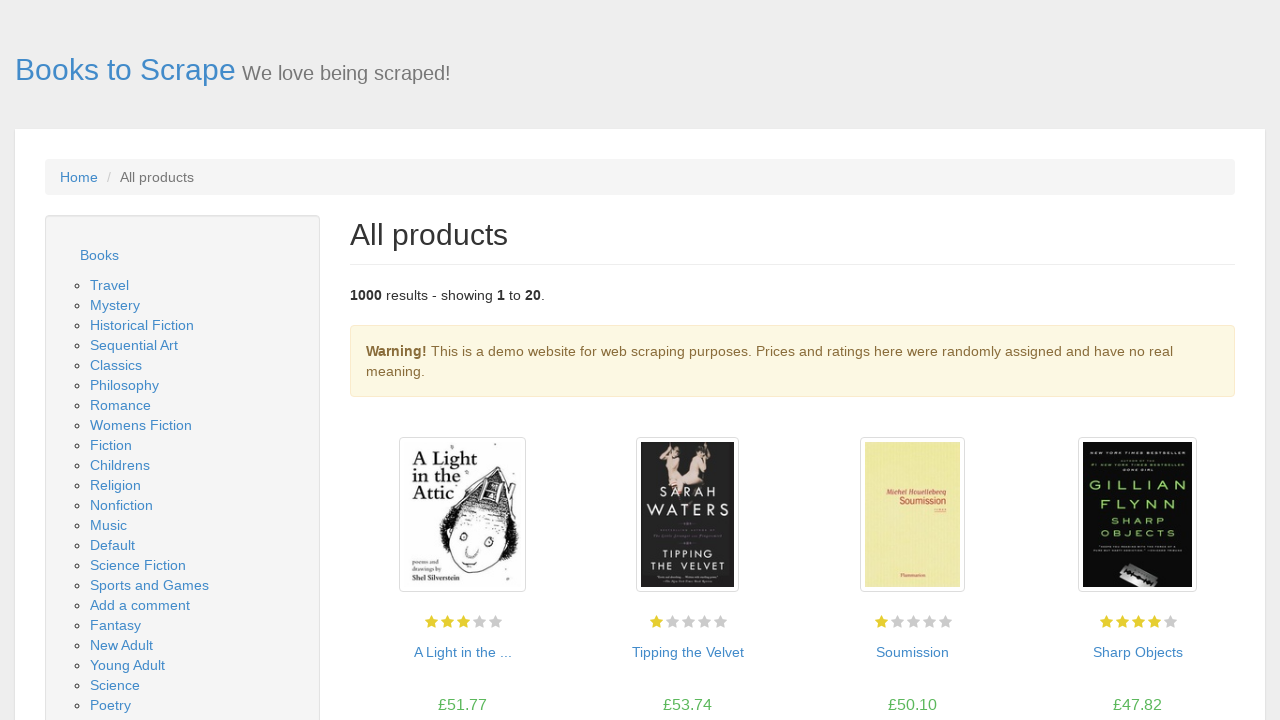

Waited for article elements to load on initial page
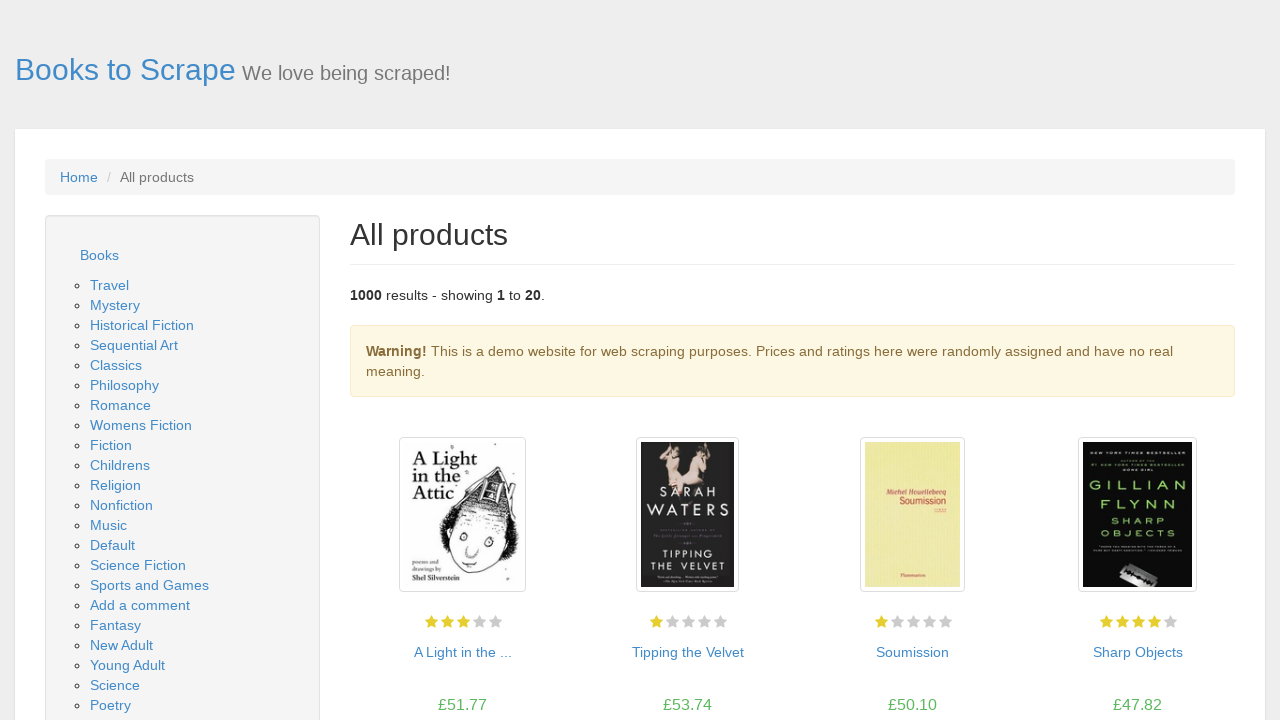

Located next button
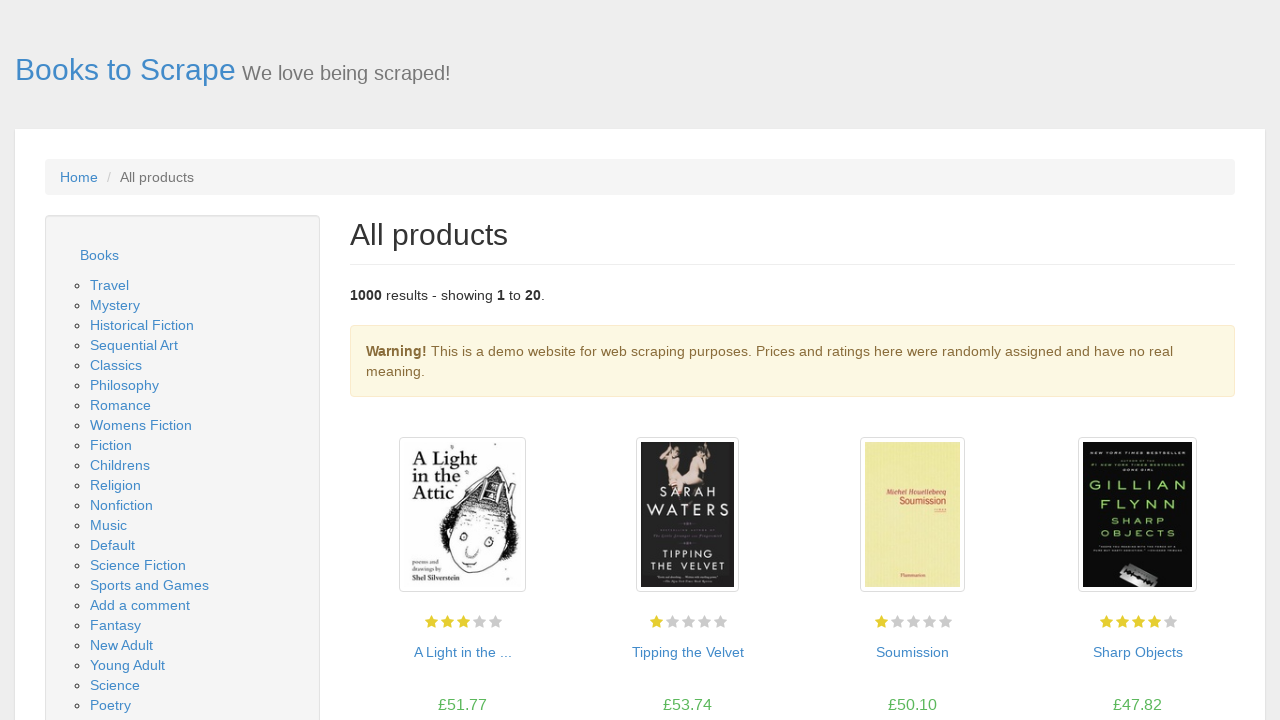

Clicked next button to navigate to next page at (1206, 654) on text=next
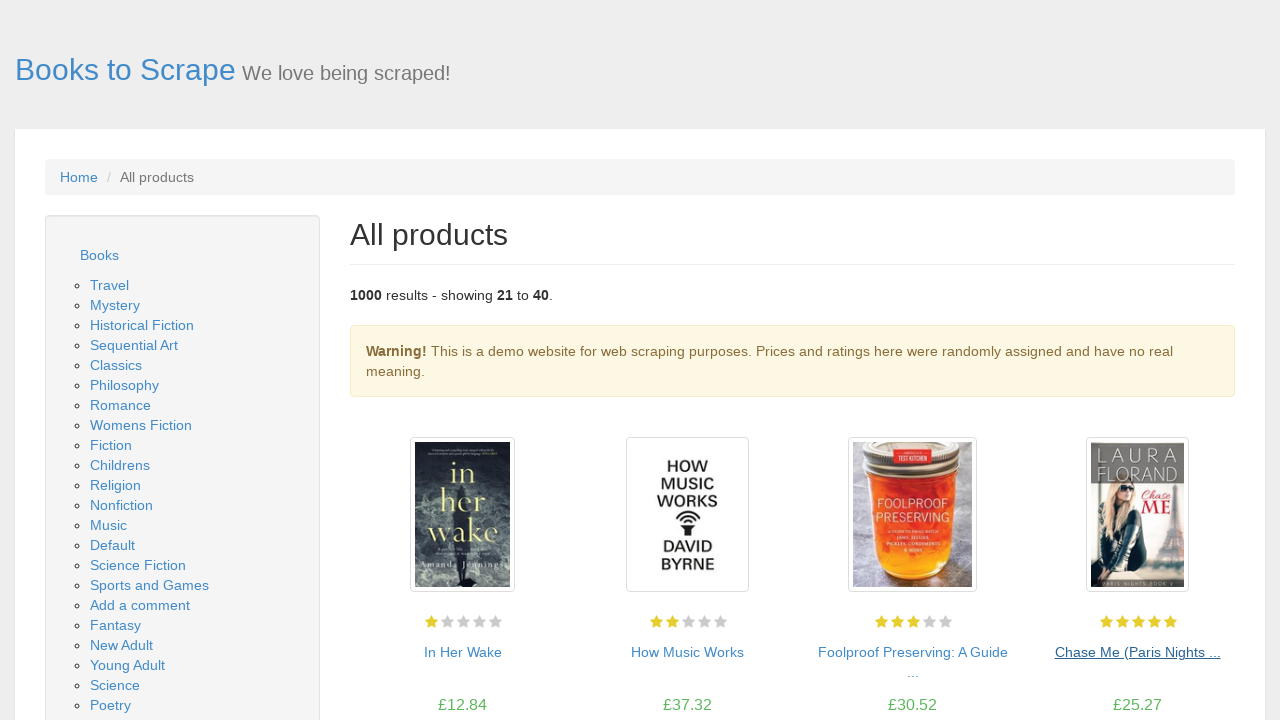

Waited for article elements to load on new page
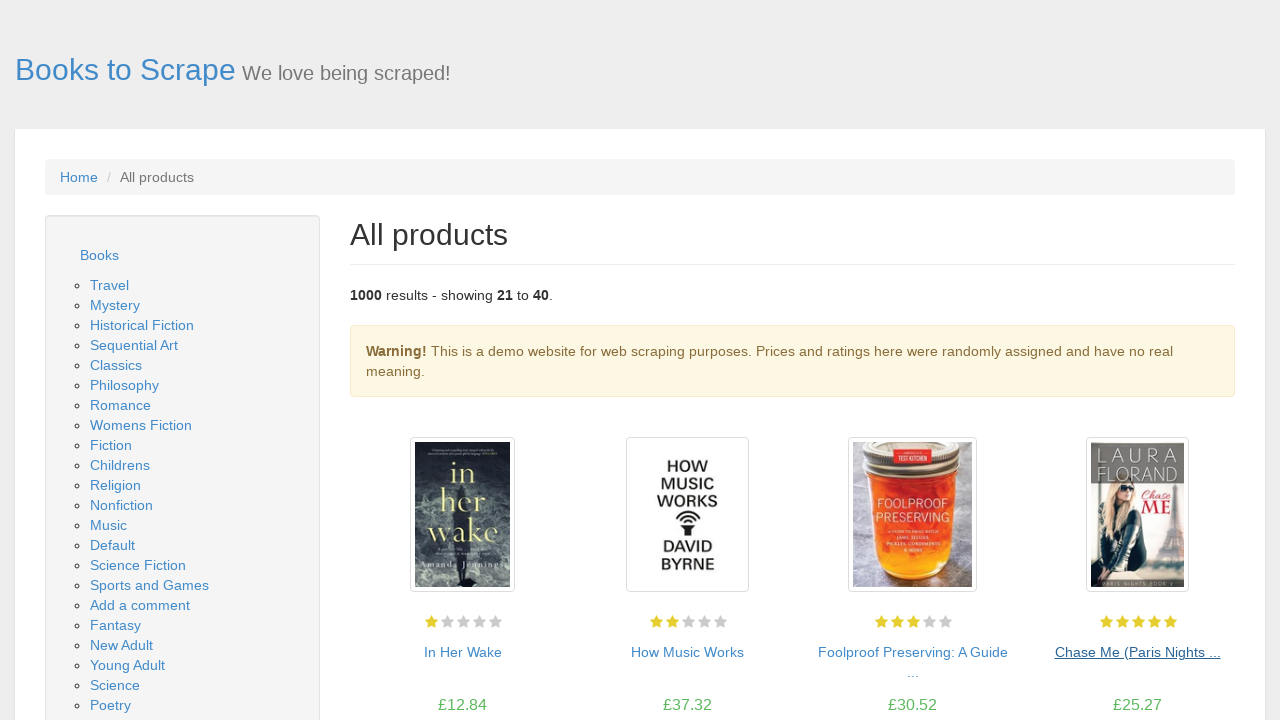

Located next button
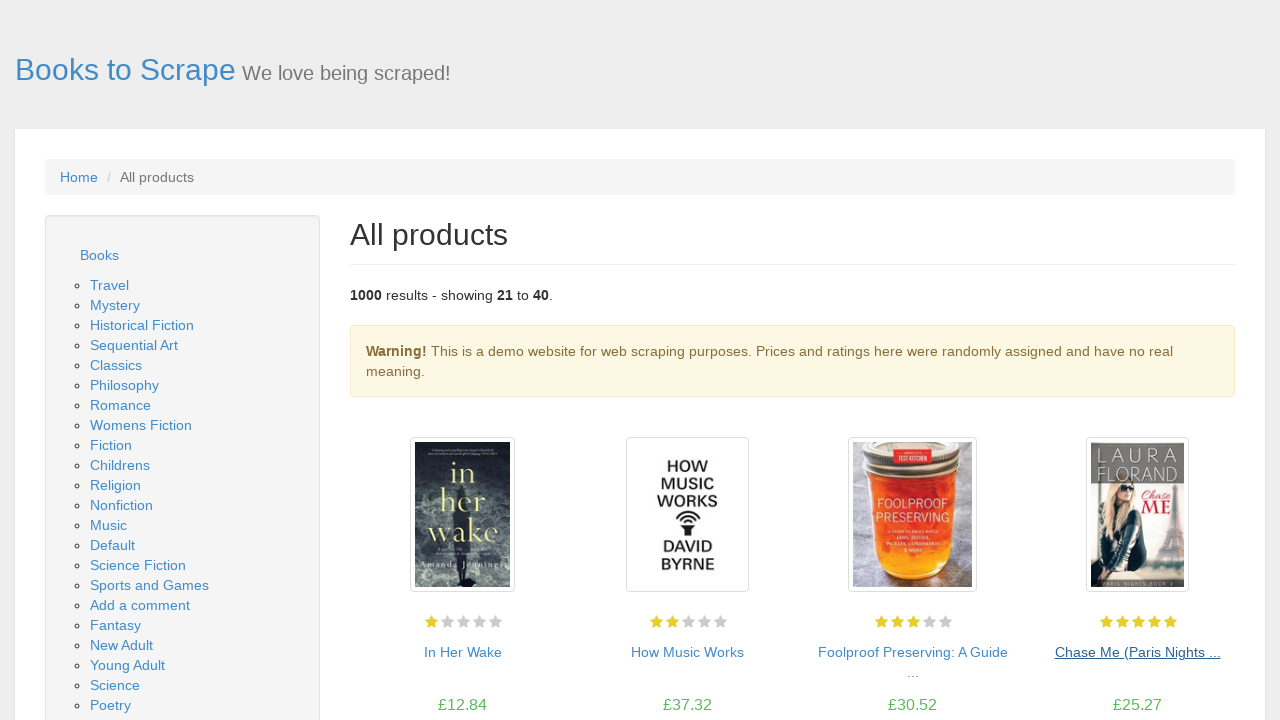

Clicked next button to navigate to next page at (1206, 654) on text=next
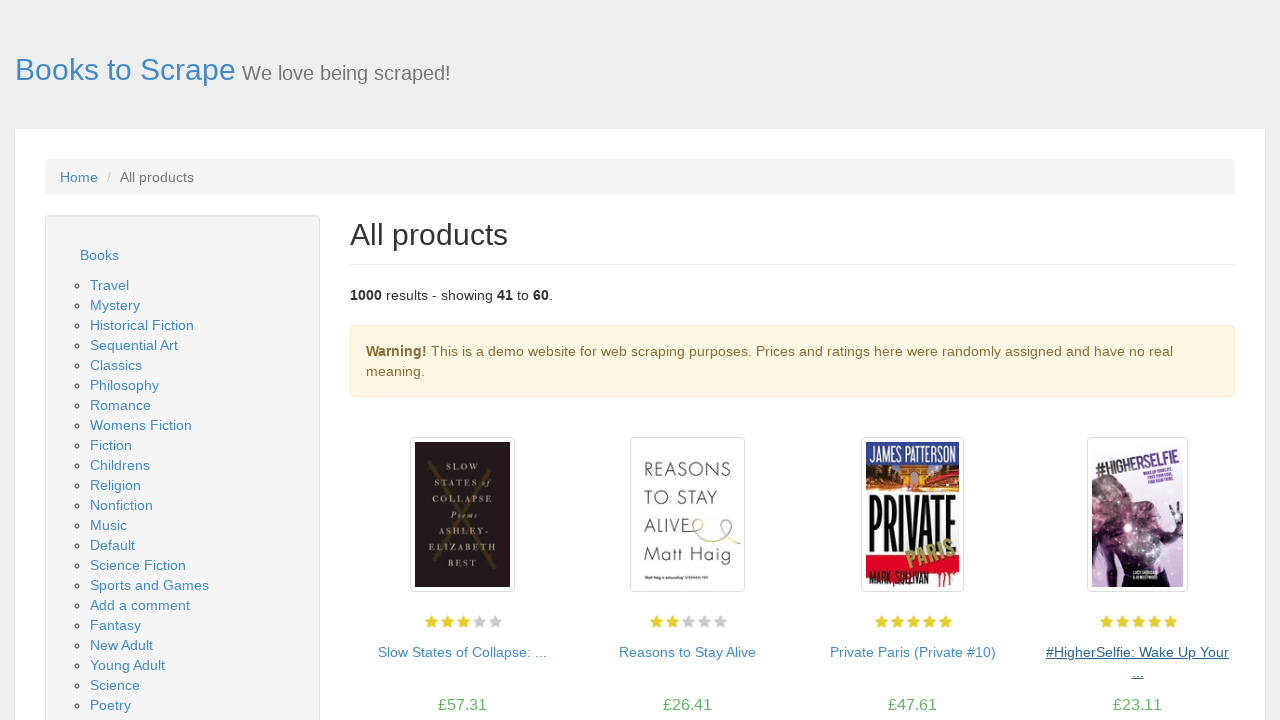

Waited for article elements to load on new page
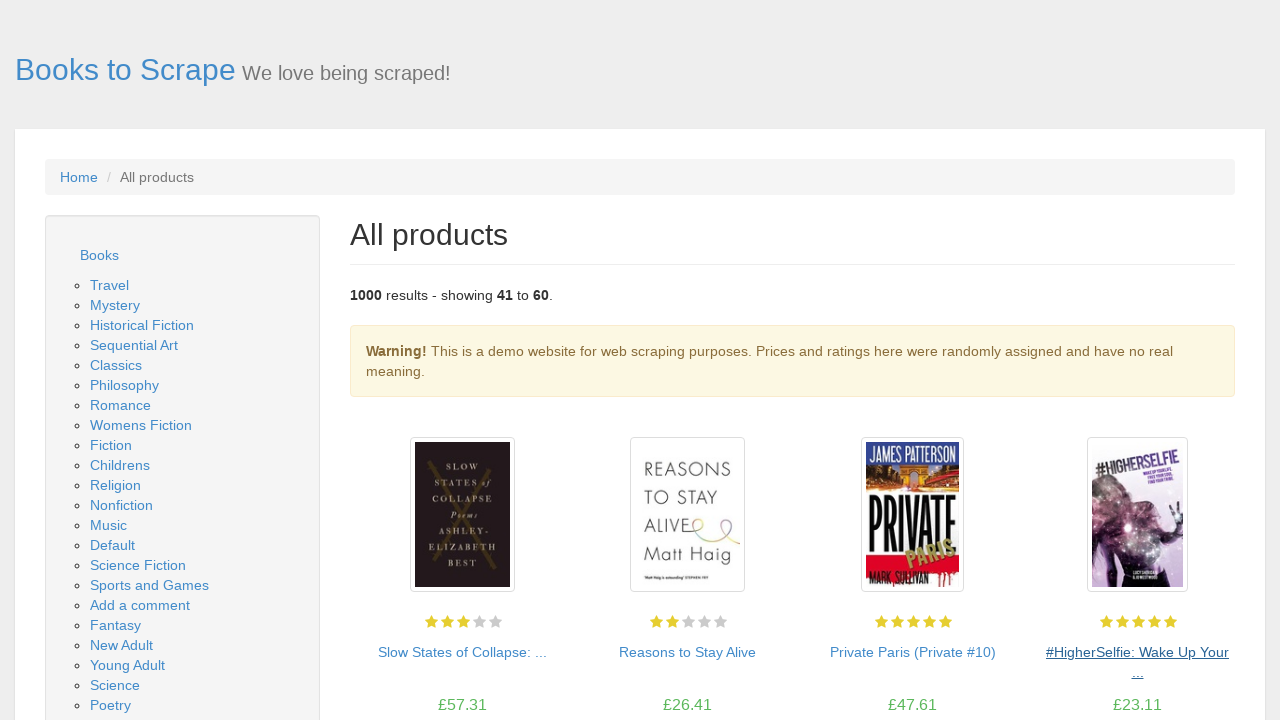

Located next button
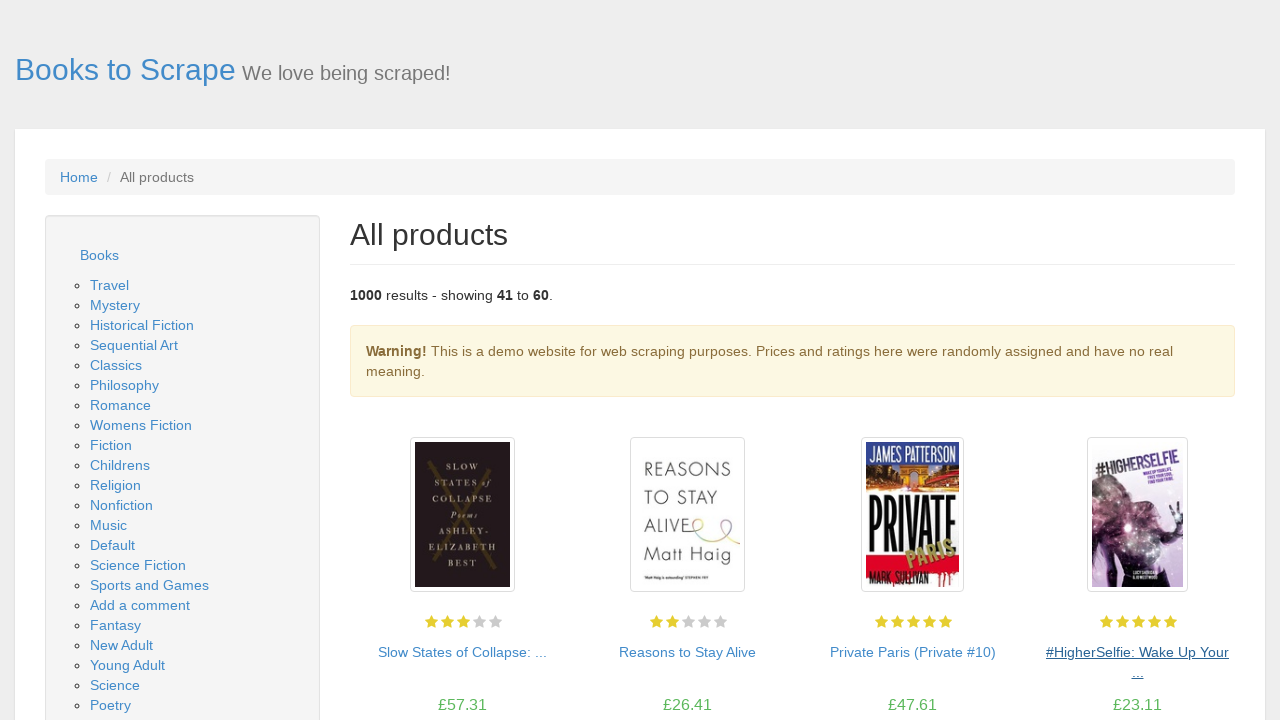

Clicked next button to navigate to next page at (1206, 654) on text=next
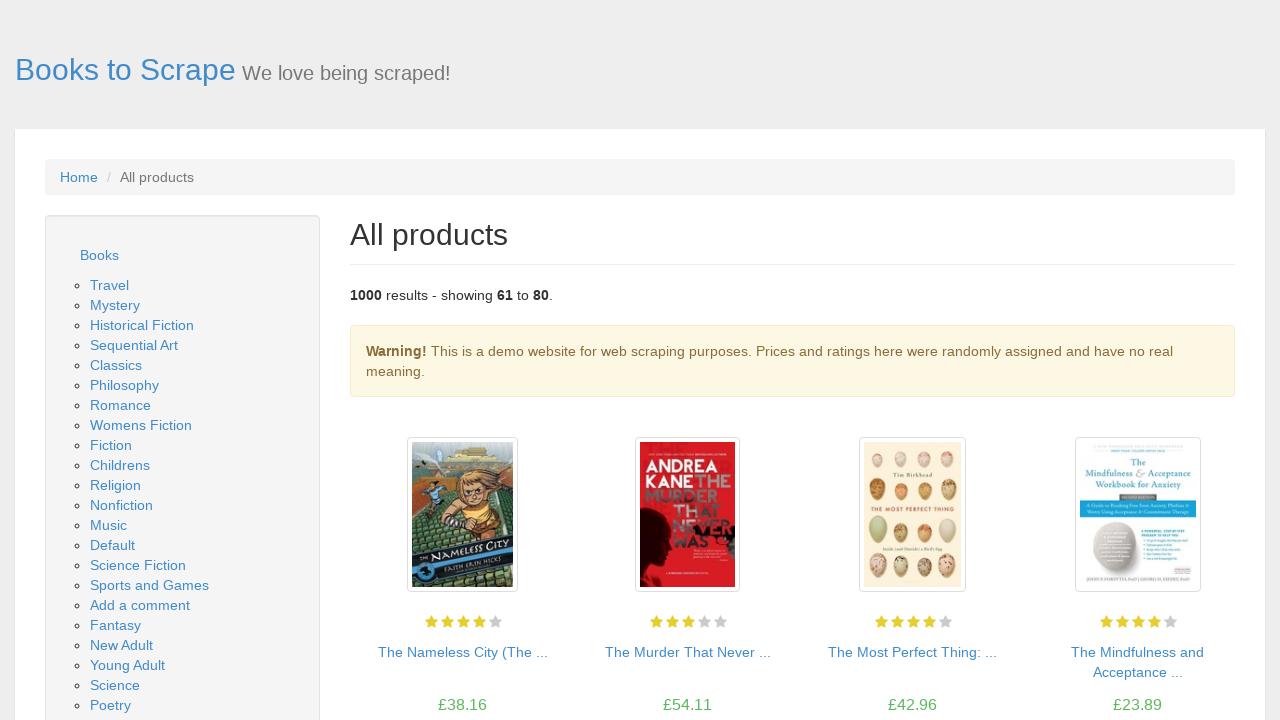

Waited for article elements to load on new page
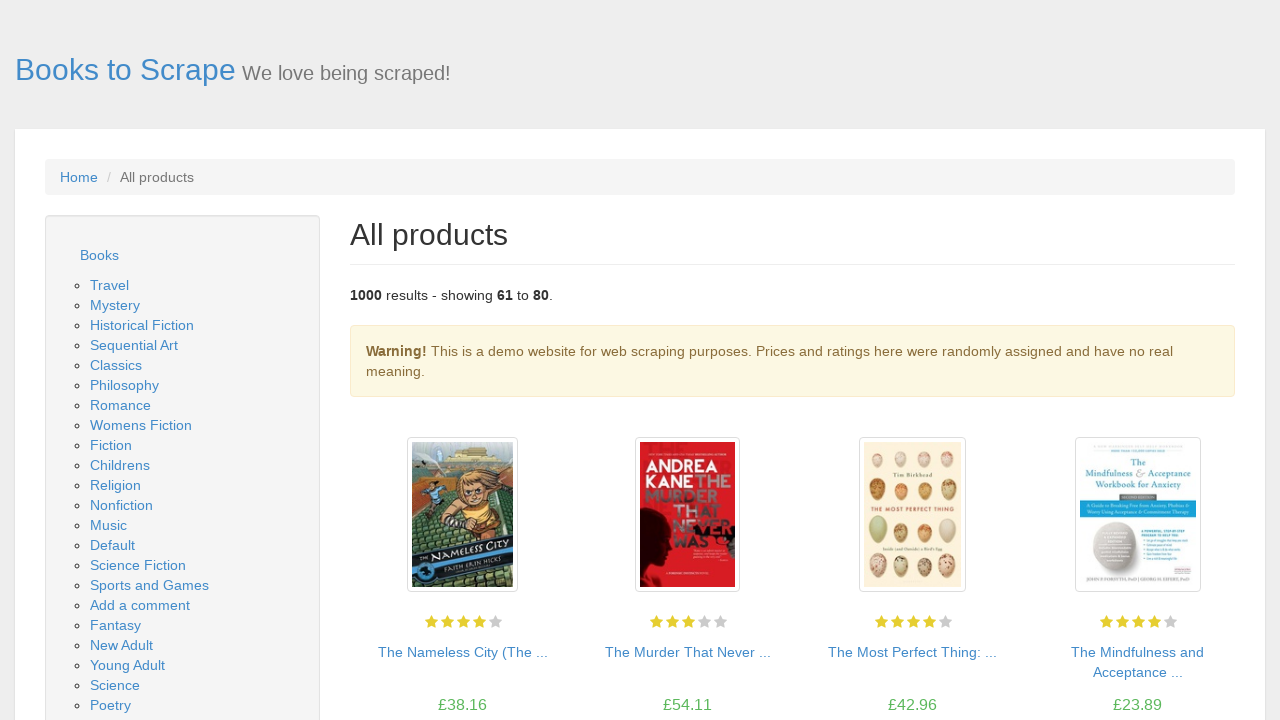

Located next button
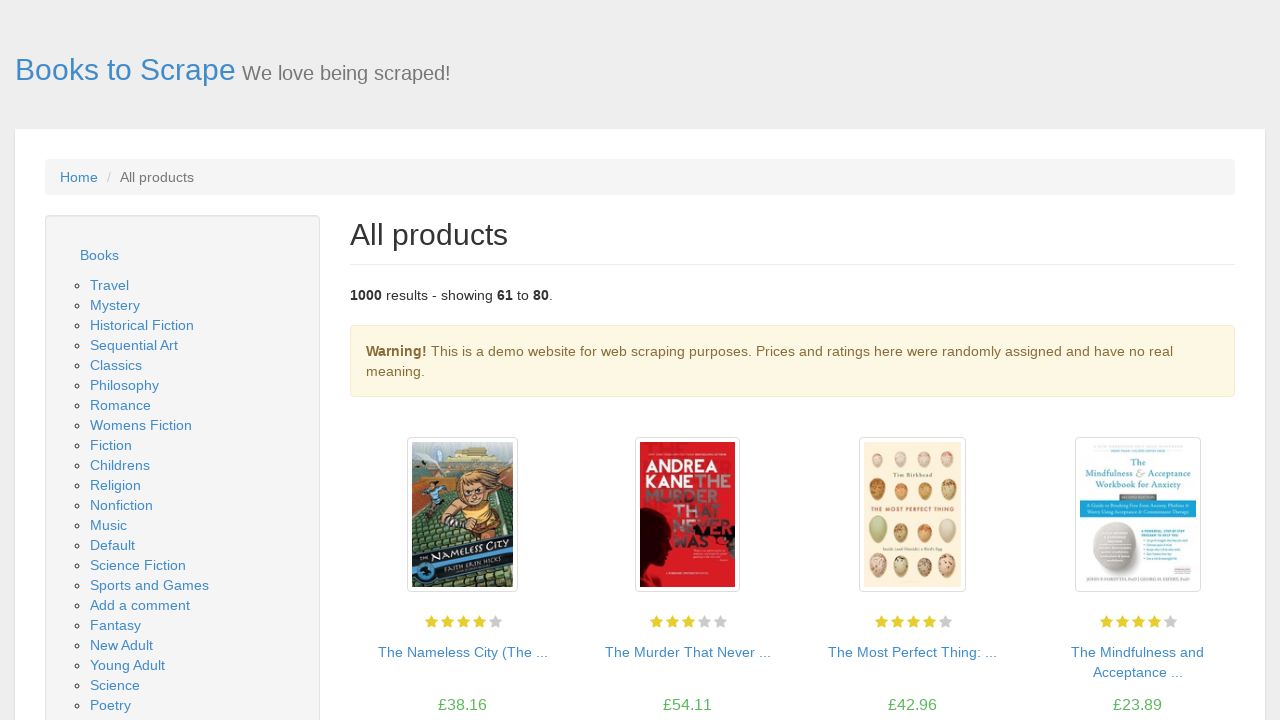

Clicked next button to navigate to next page at (1206, 654) on text=next
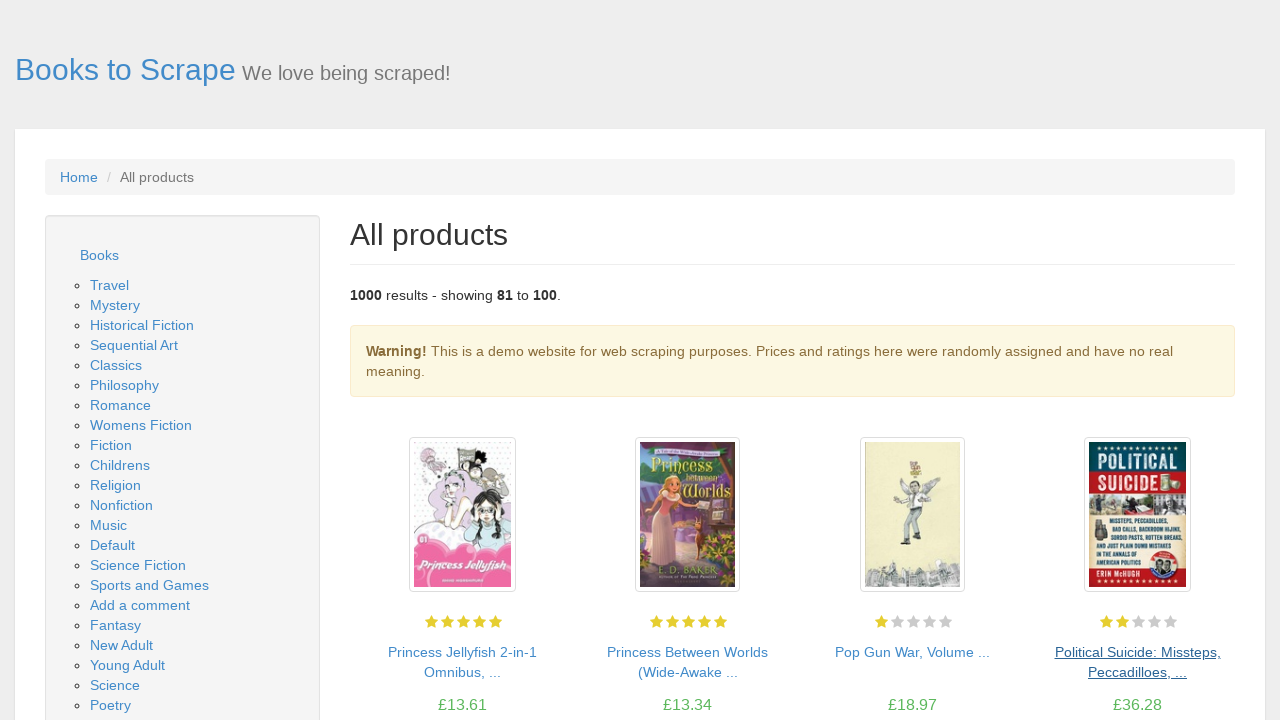

Waited for article elements to load on new page
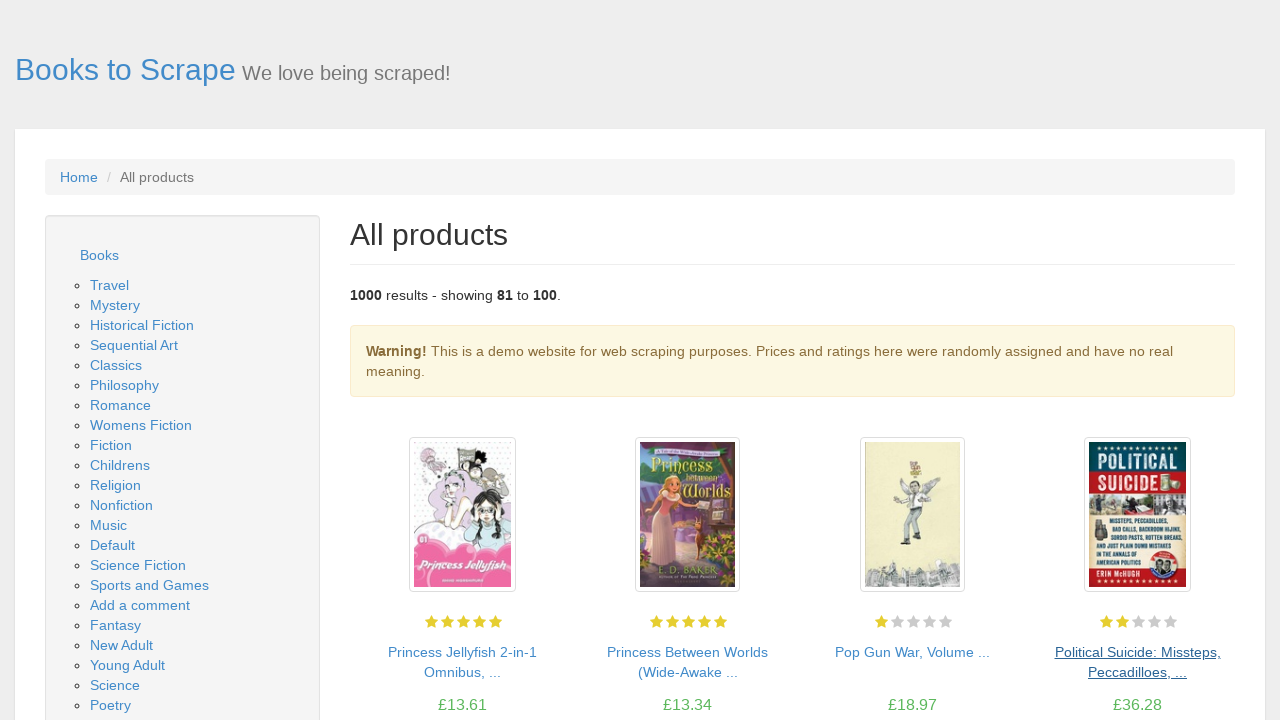

Located next button
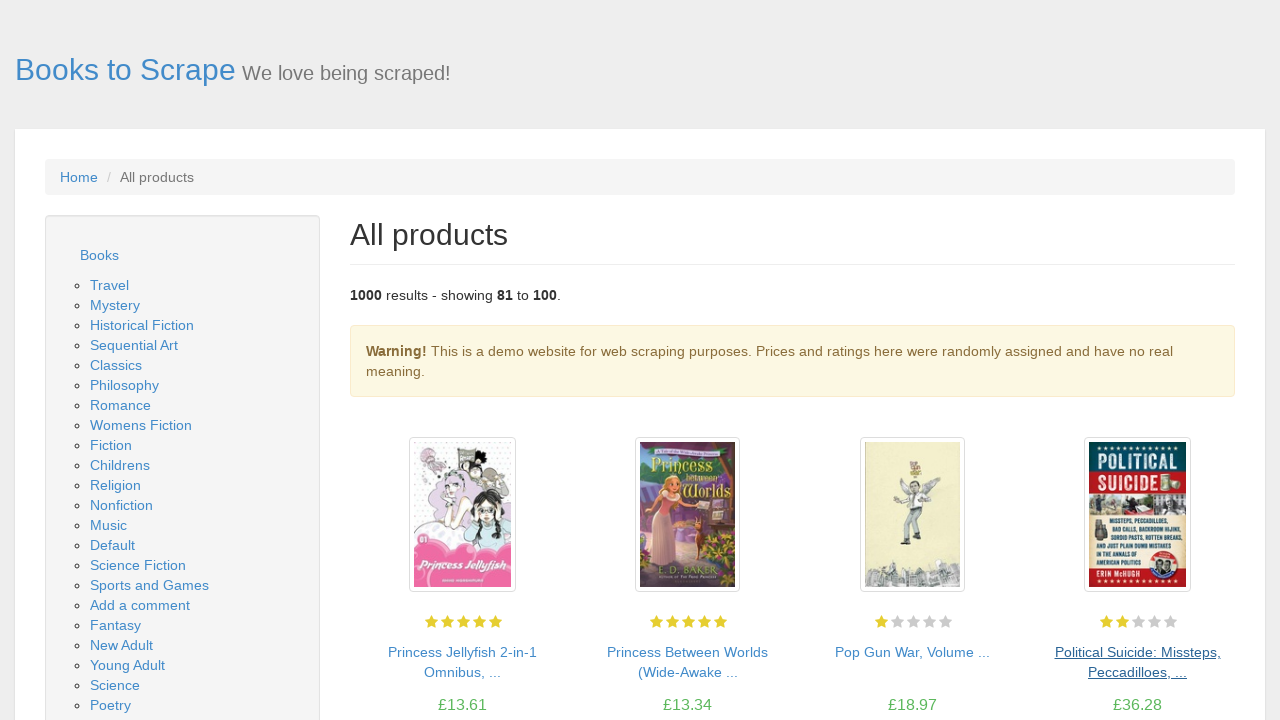

Clicked next button to navigate to next page at (1206, 654) on text=next
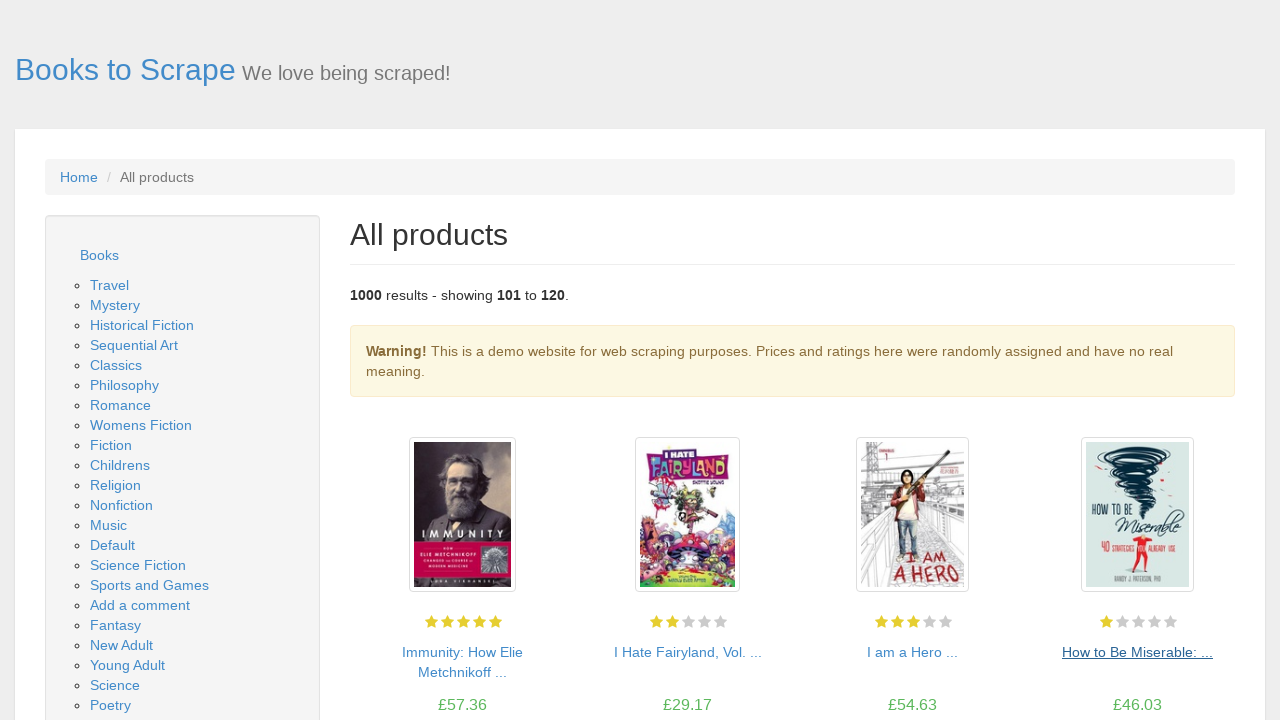

Waited for article elements to load on new page
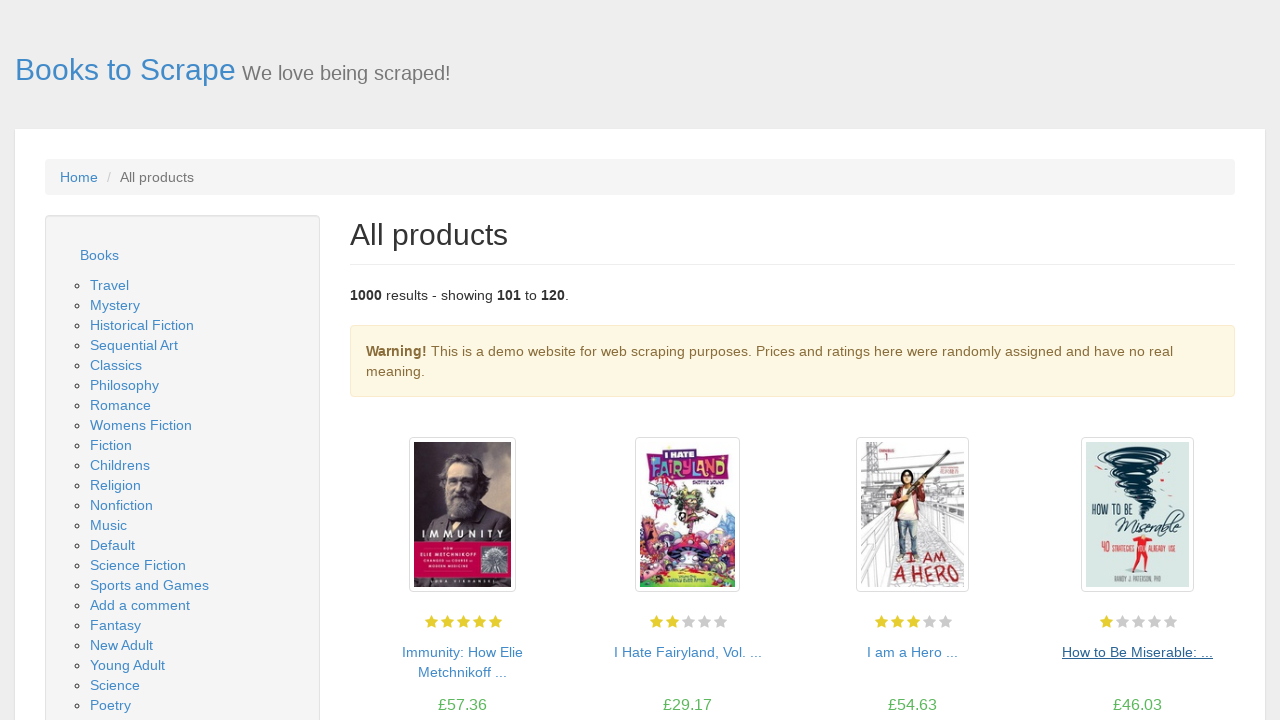

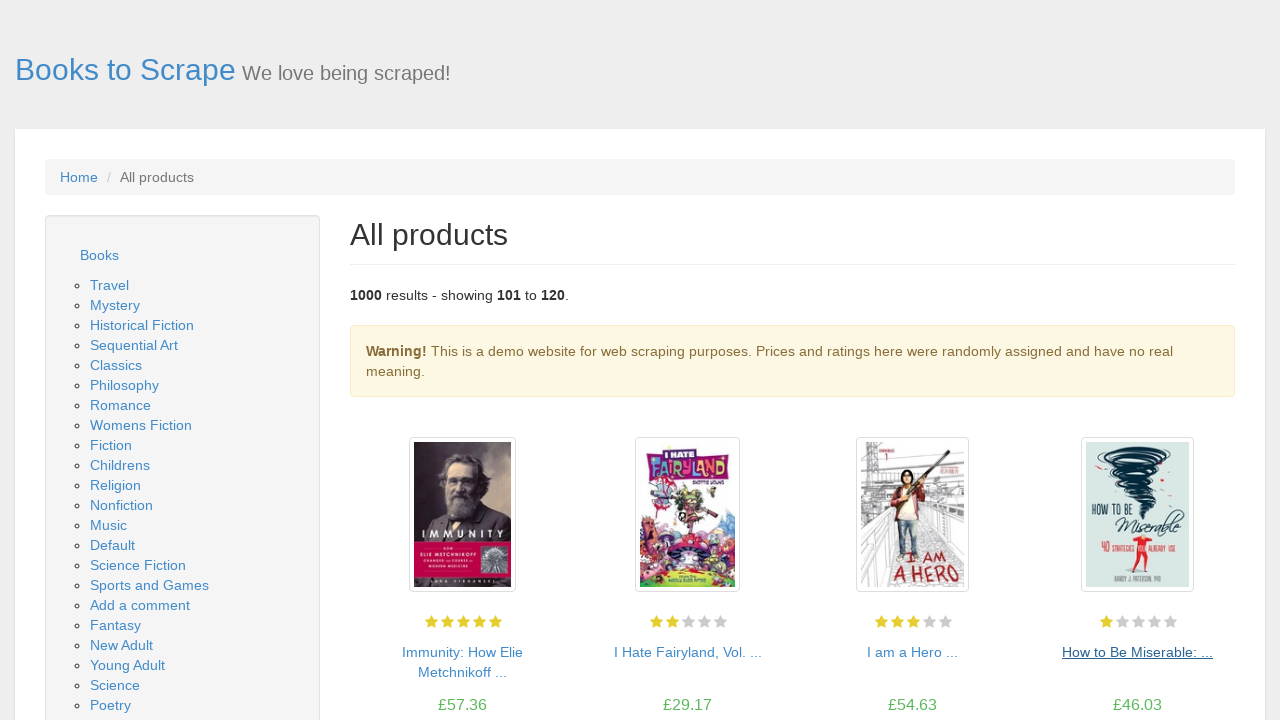